Tests filtering to display all todo items after applying other filters

Starting URL: https://demo.playwright.dev/todomvc

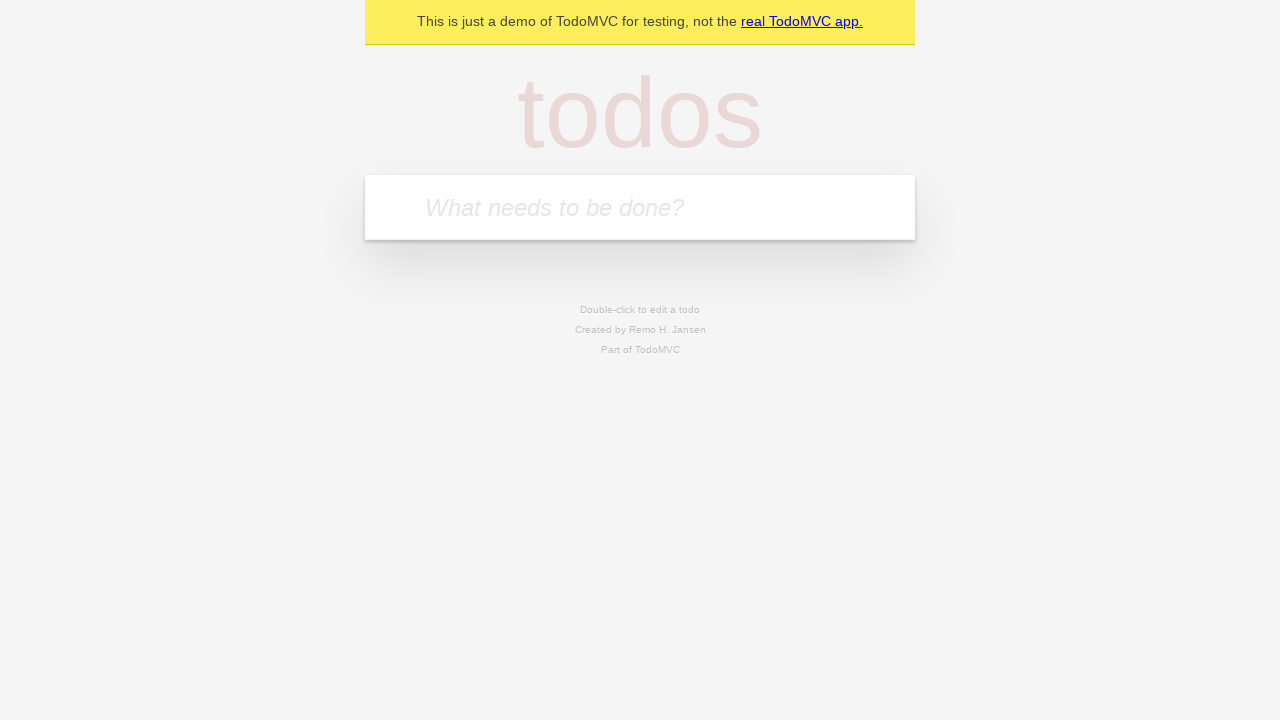

Filled todo input with 'buy some cheese' on internal:attr=[placeholder="What needs to be done?"i]
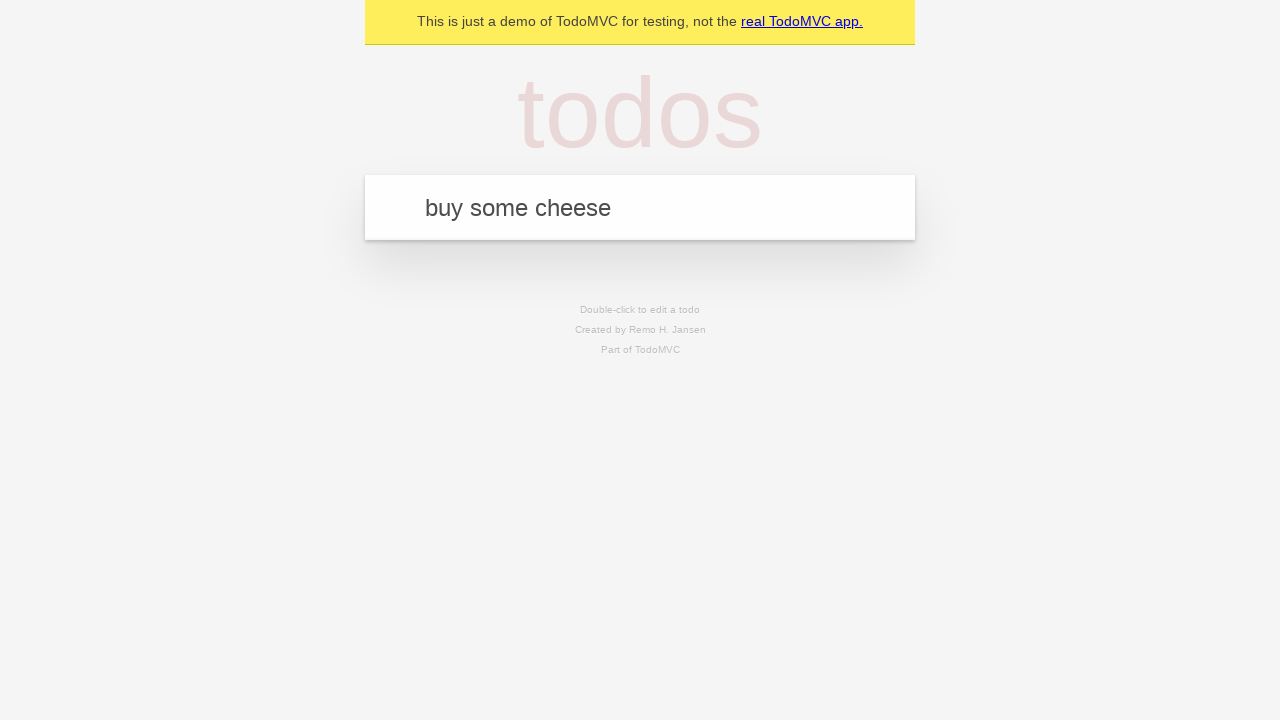

Pressed Enter to create first todo on internal:attr=[placeholder="What needs to be done?"i]
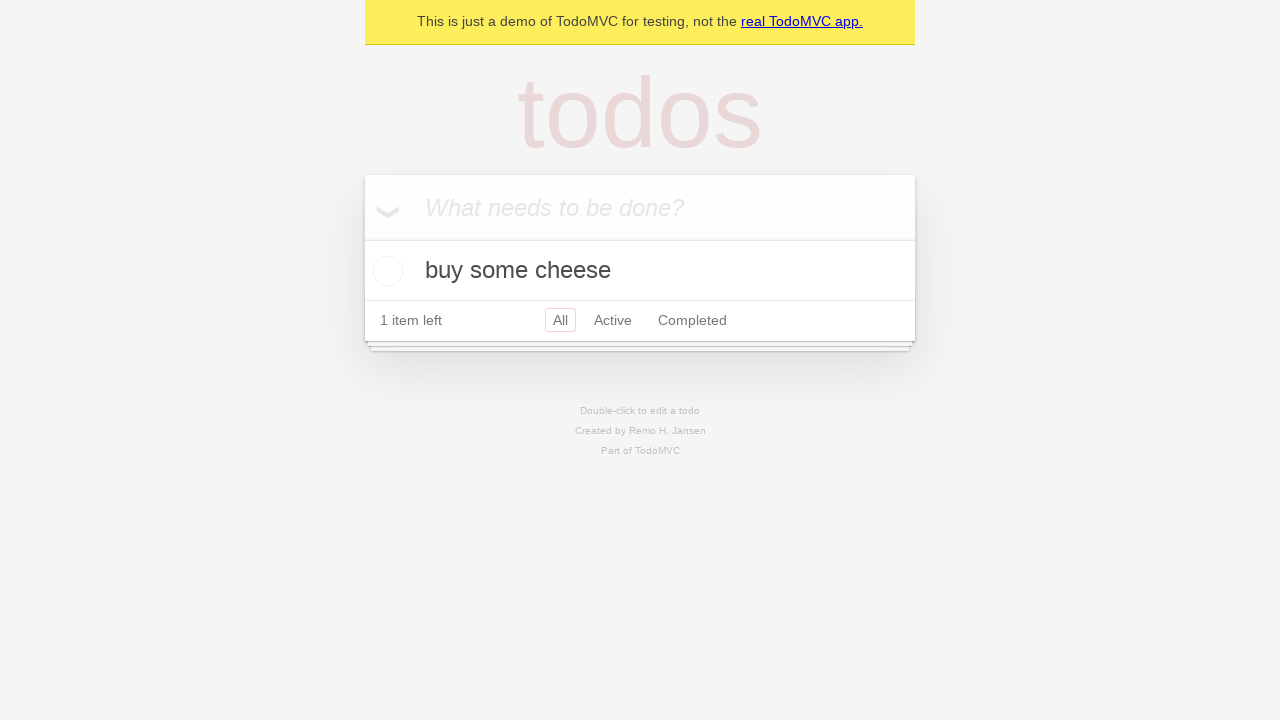

Filled todo input with 'feed the cat' on internal:attr=[placeholder="What needs to be done?"i]
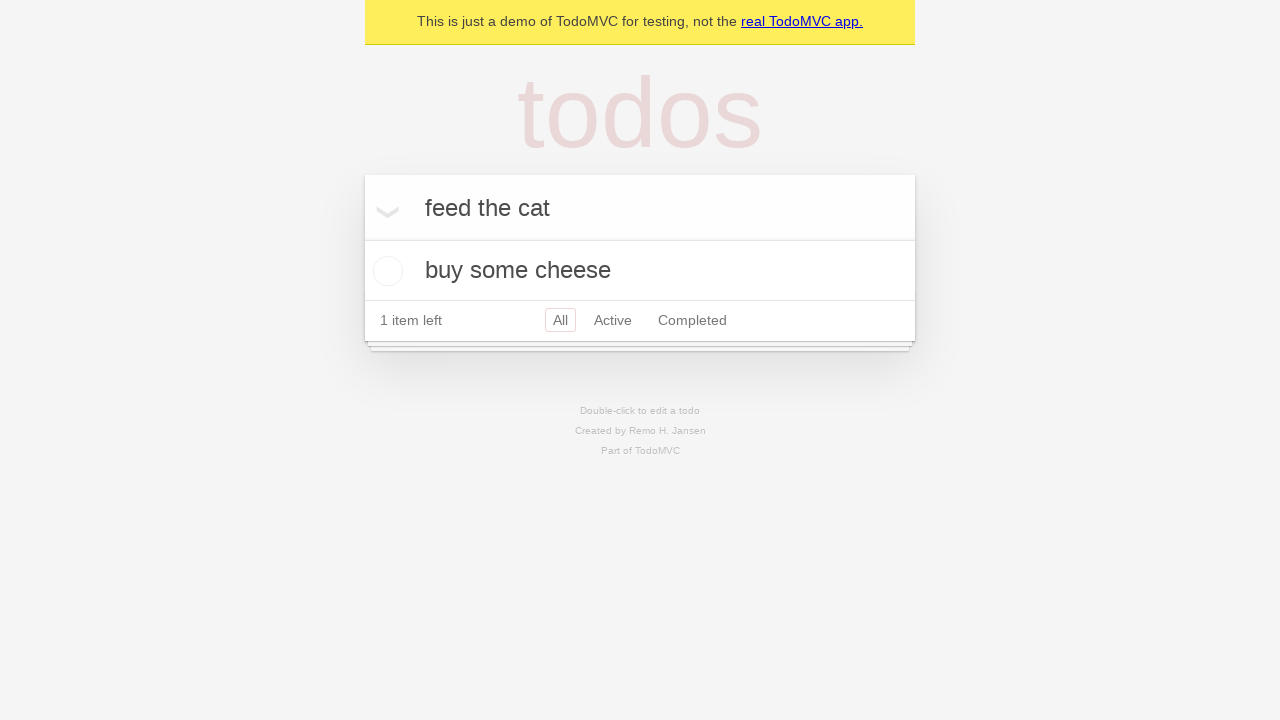

Pressed Enter to create second todo on internal:attr=[placeholder="What needs to be done?"i]
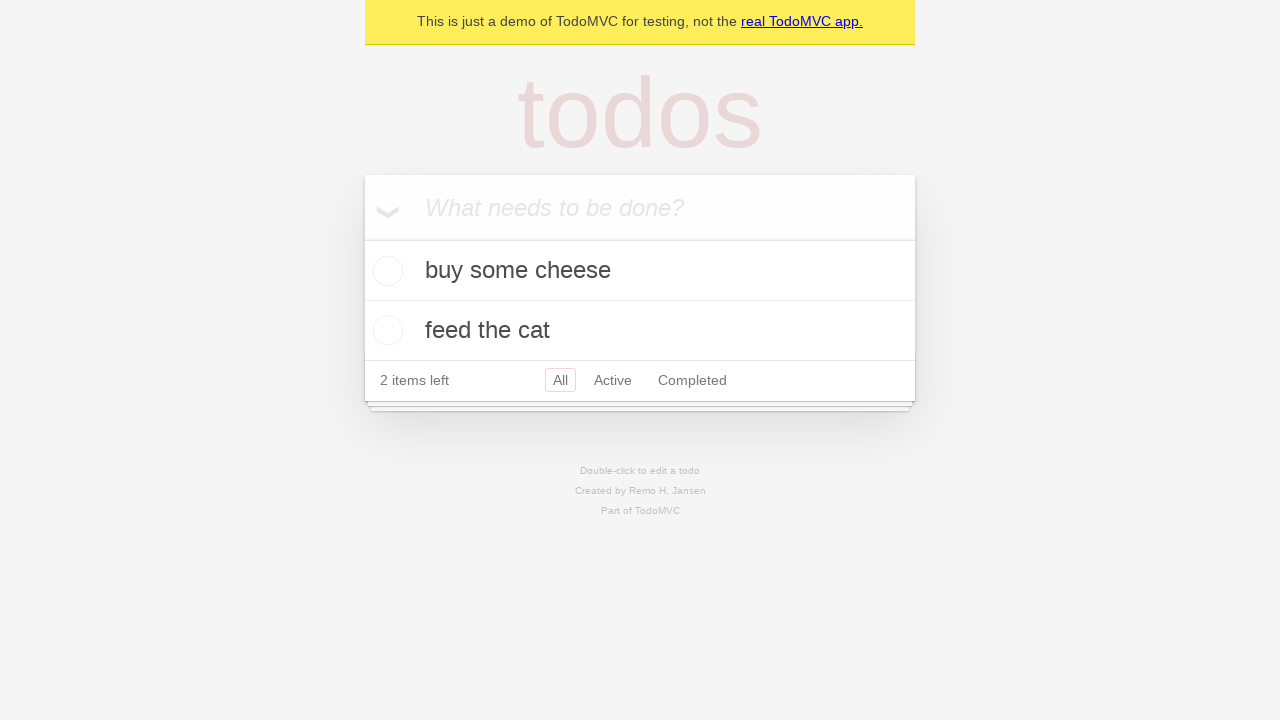

Filled todo input with 'book a doctors appointment' on internal:attr=[placeholder="What needs to be done?"i]
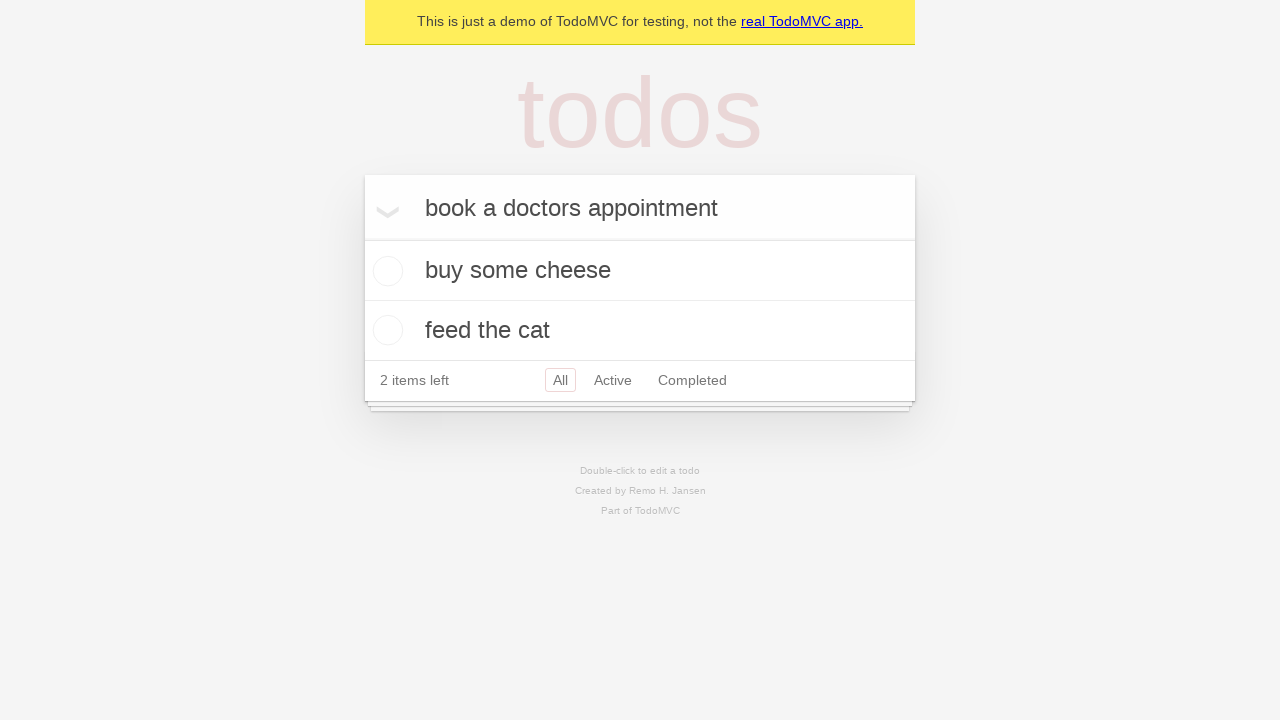

Pressed Enter to create third todo on internal:attr=[placeholder="What needs to be done?"i]
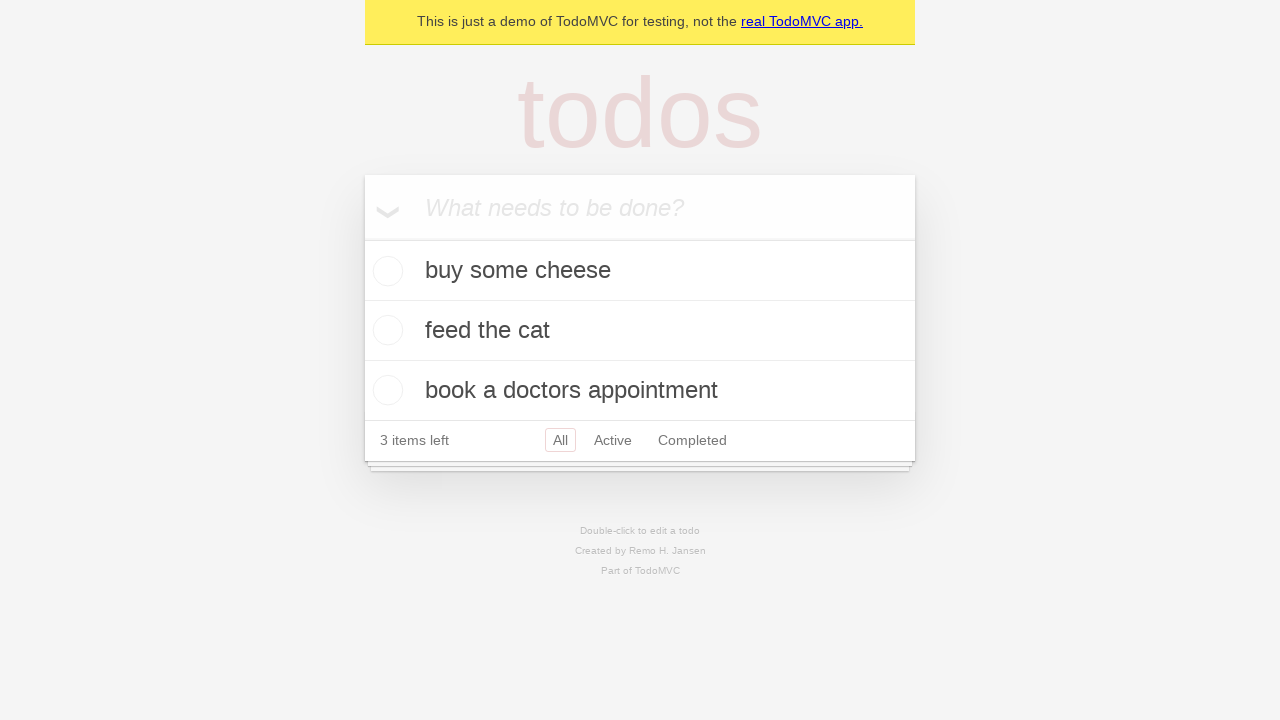

Checked the second todo item at (385, 330) on internal:testid=[data-testid="todo-item"s] >> nth=1 >> internal:role=checkbox
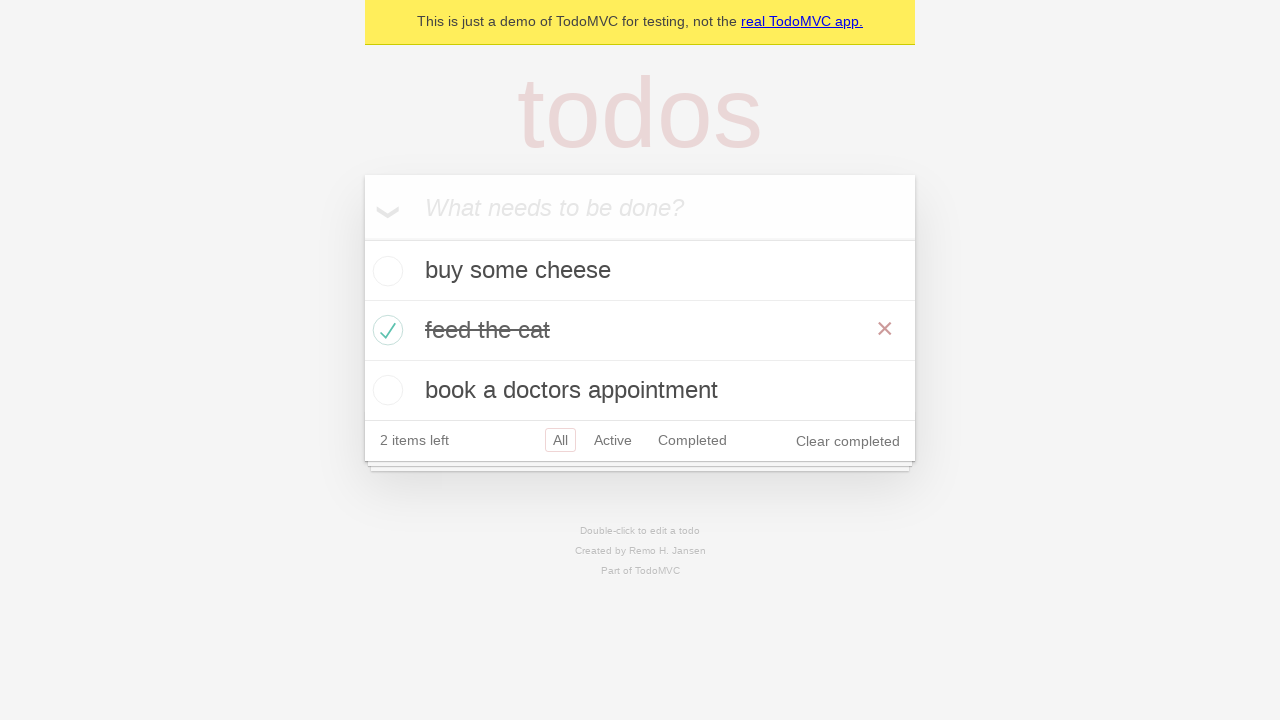

Clicked on 'Active' filter to display active todos at (613, 440) on internal:role=link[name="Active"i]
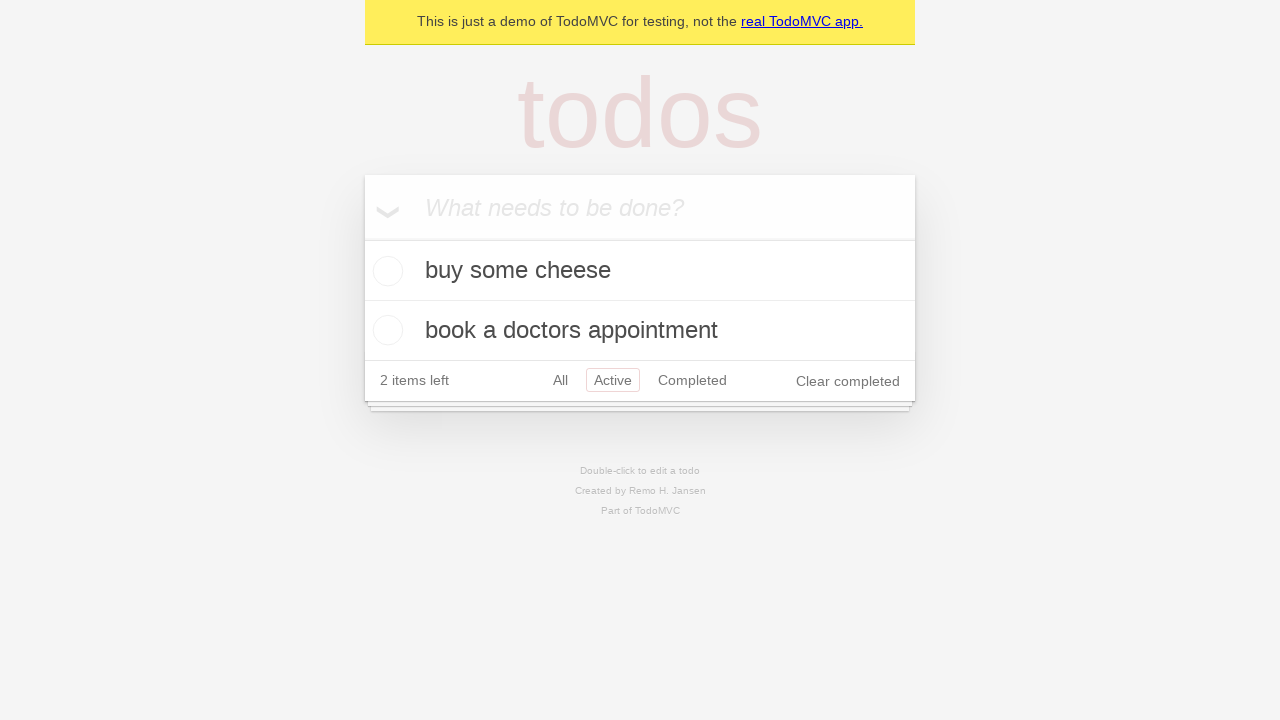

Clicked on 'Completed' filter to display completed todos at (692, 380) on internal:role=link[name="Completed"i]
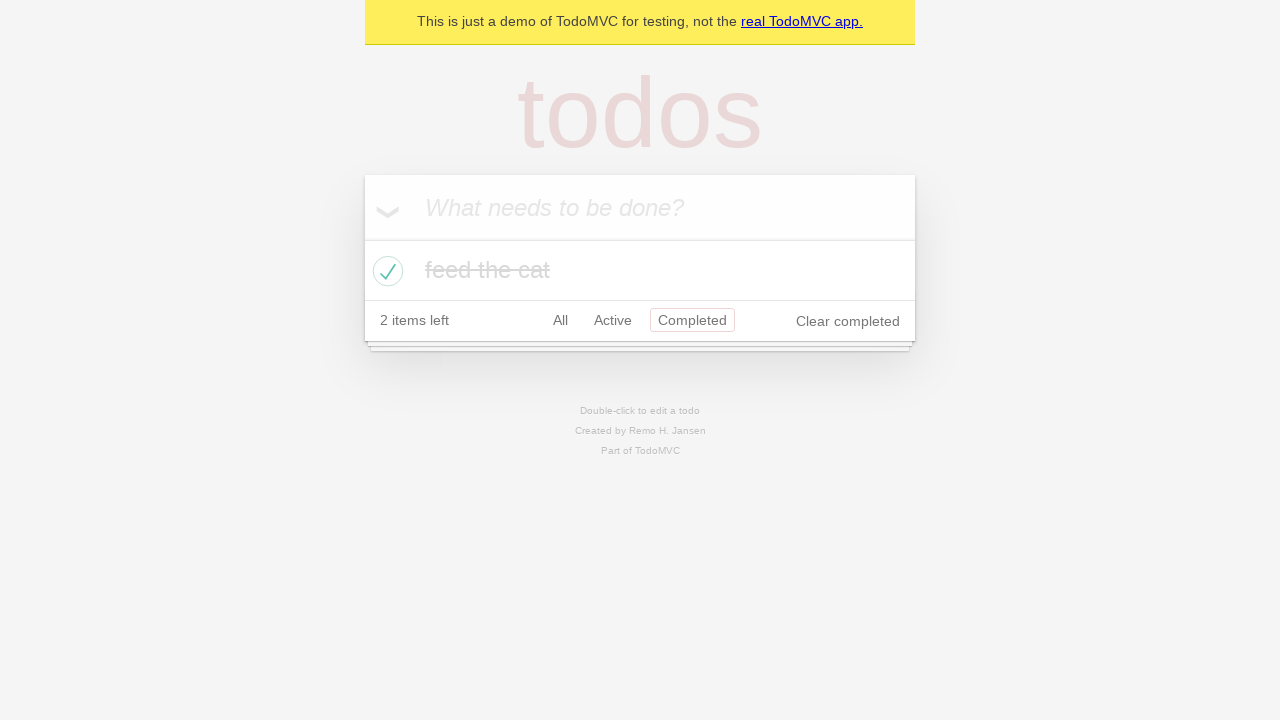

Clicked on 'All' filter to display all todo items at (560, 320) on internal:role=link[name="All"i]
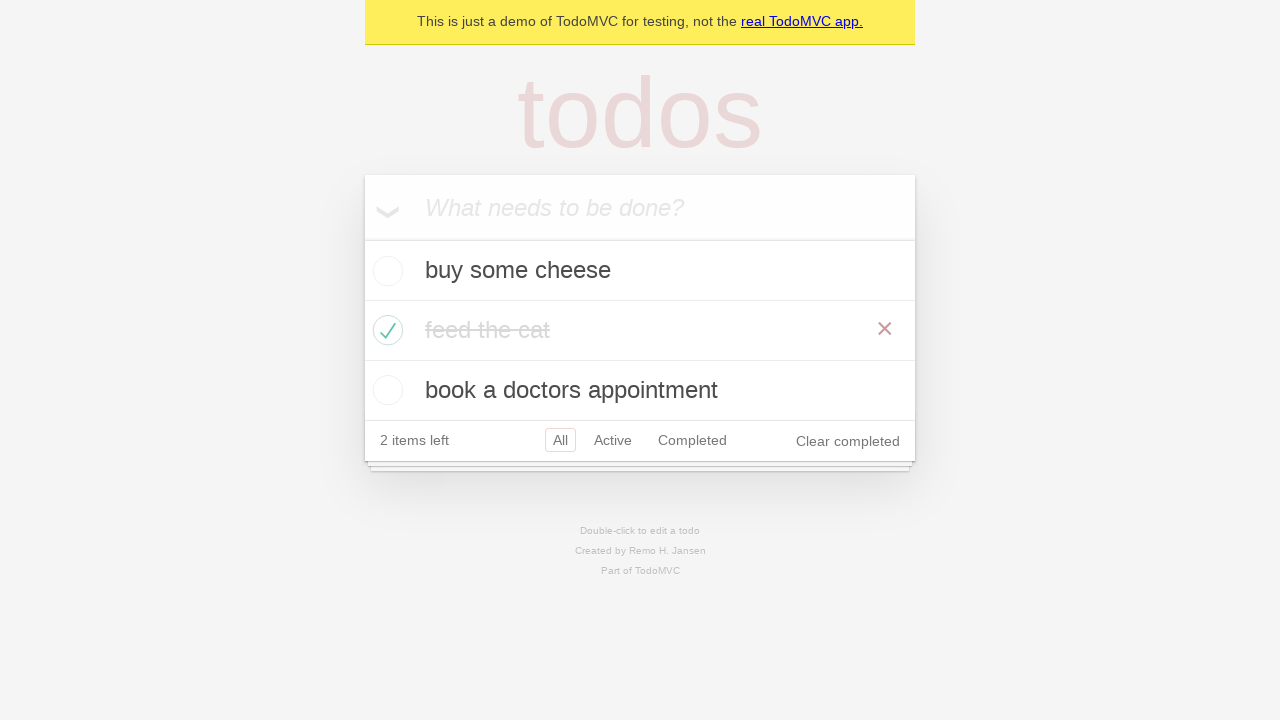

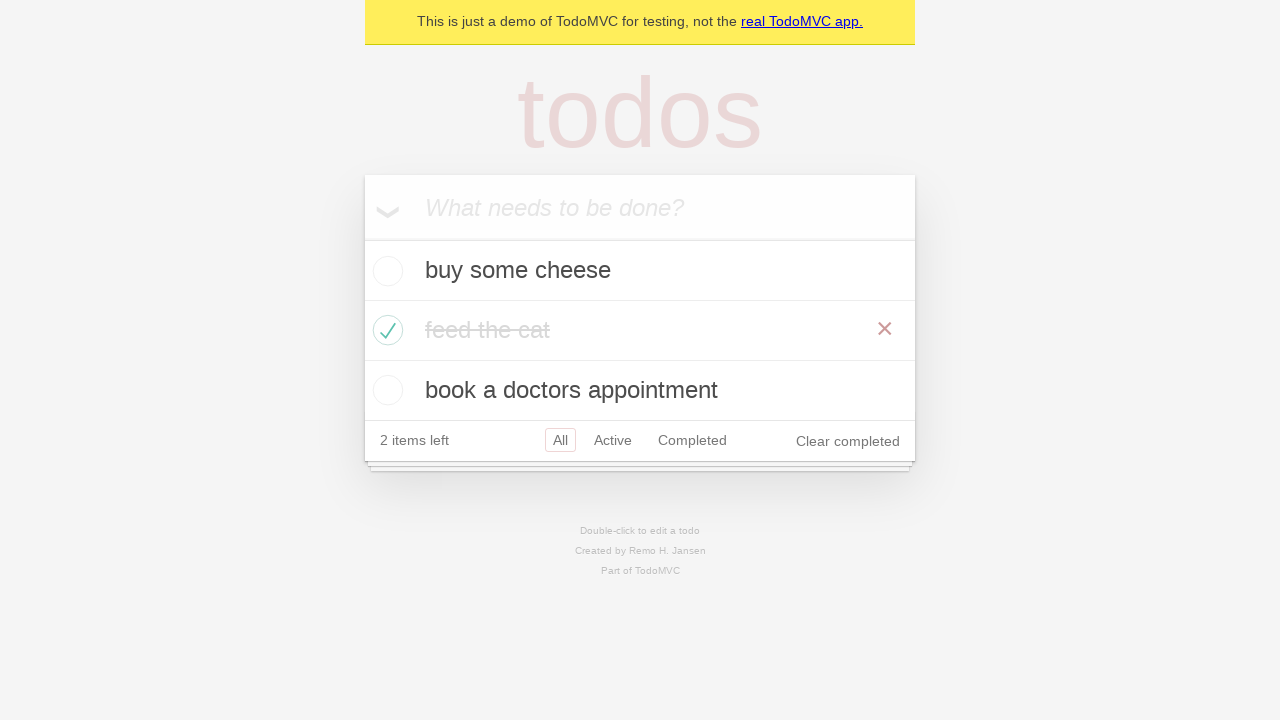